Tests a page with a delayed button by waiting for it to appear, clicking the verify button, and checking for a success message

Starting URL: http://suninjuly.github.io/wait1.html

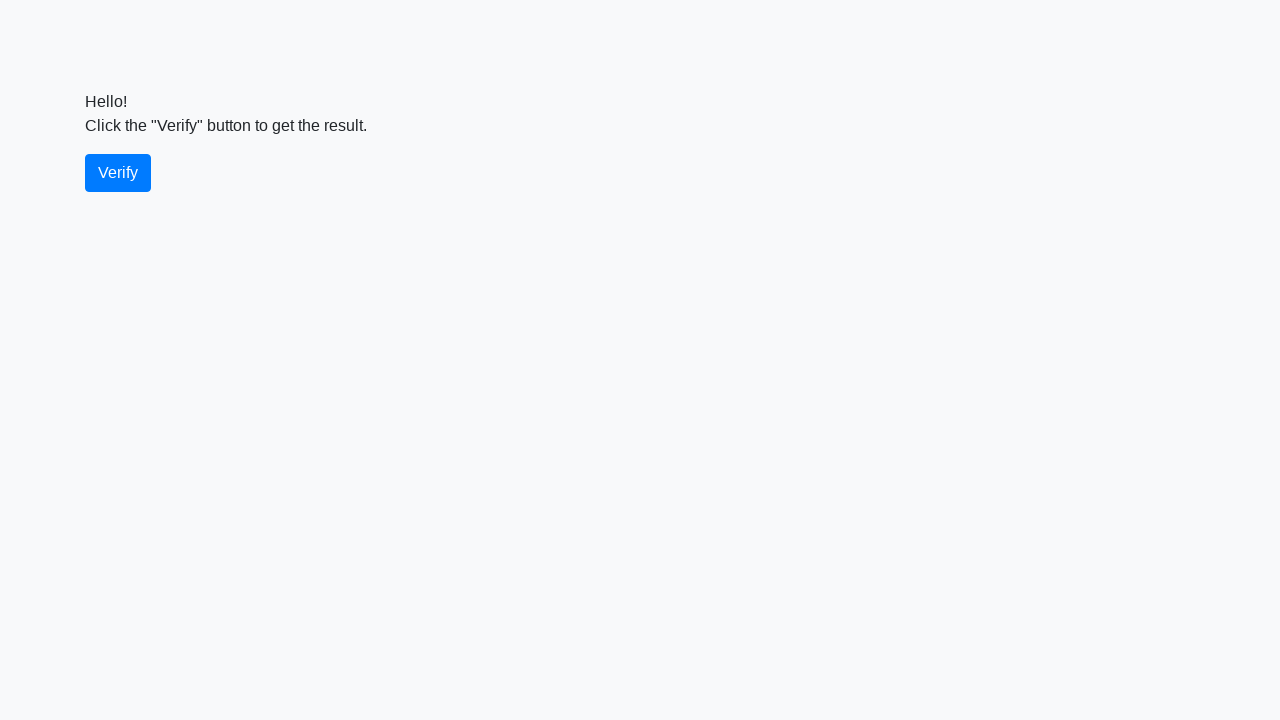

Waited for verify button to appear
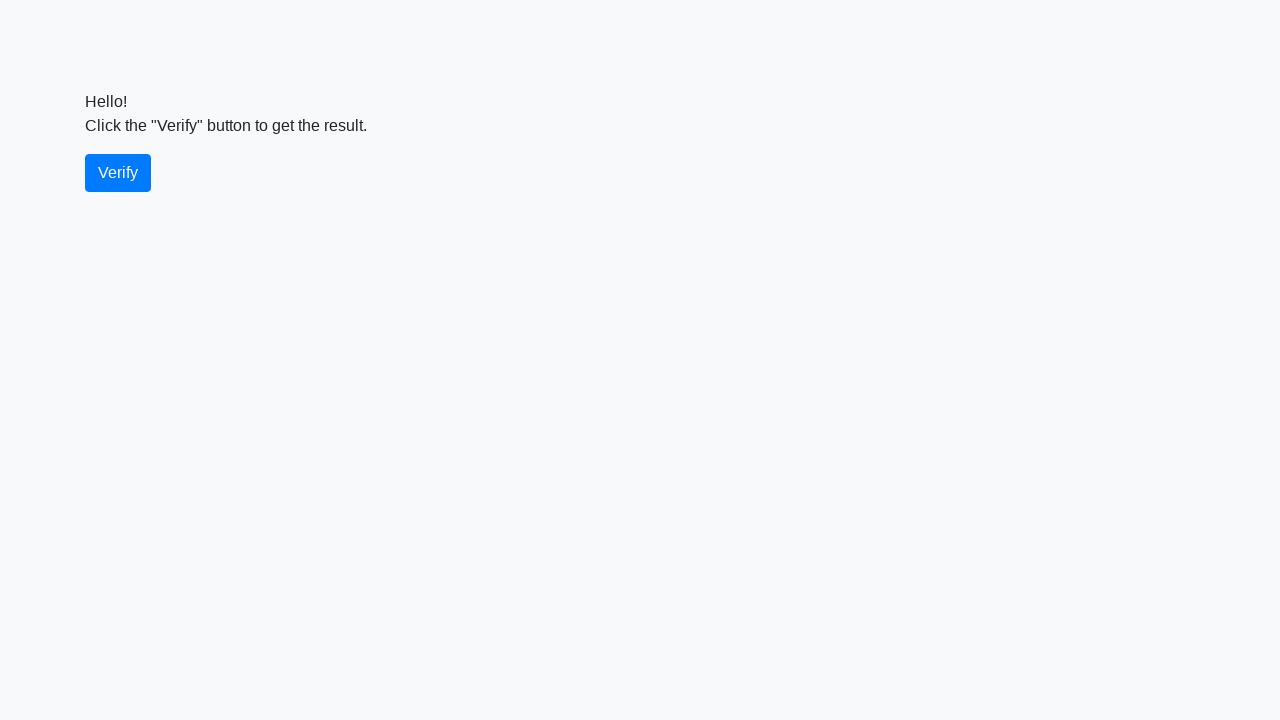

Clicked the verify button at (118, 173) on #verify
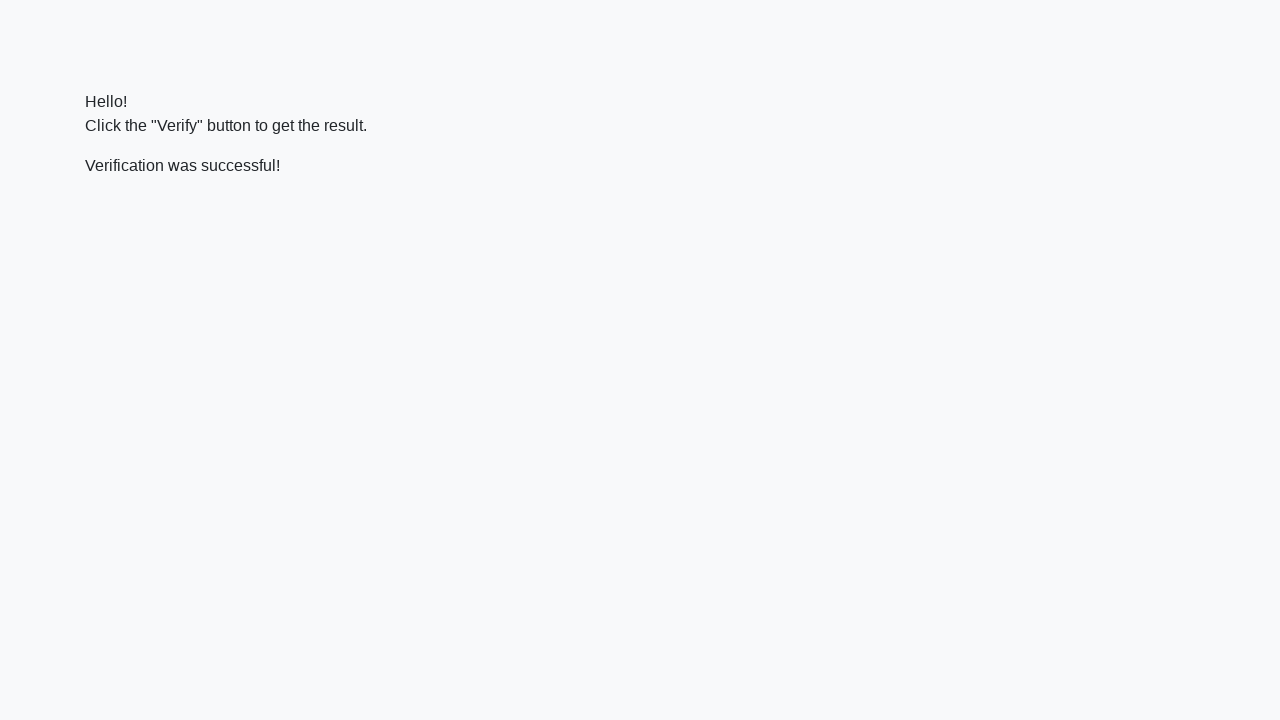

Waited for success message to appear
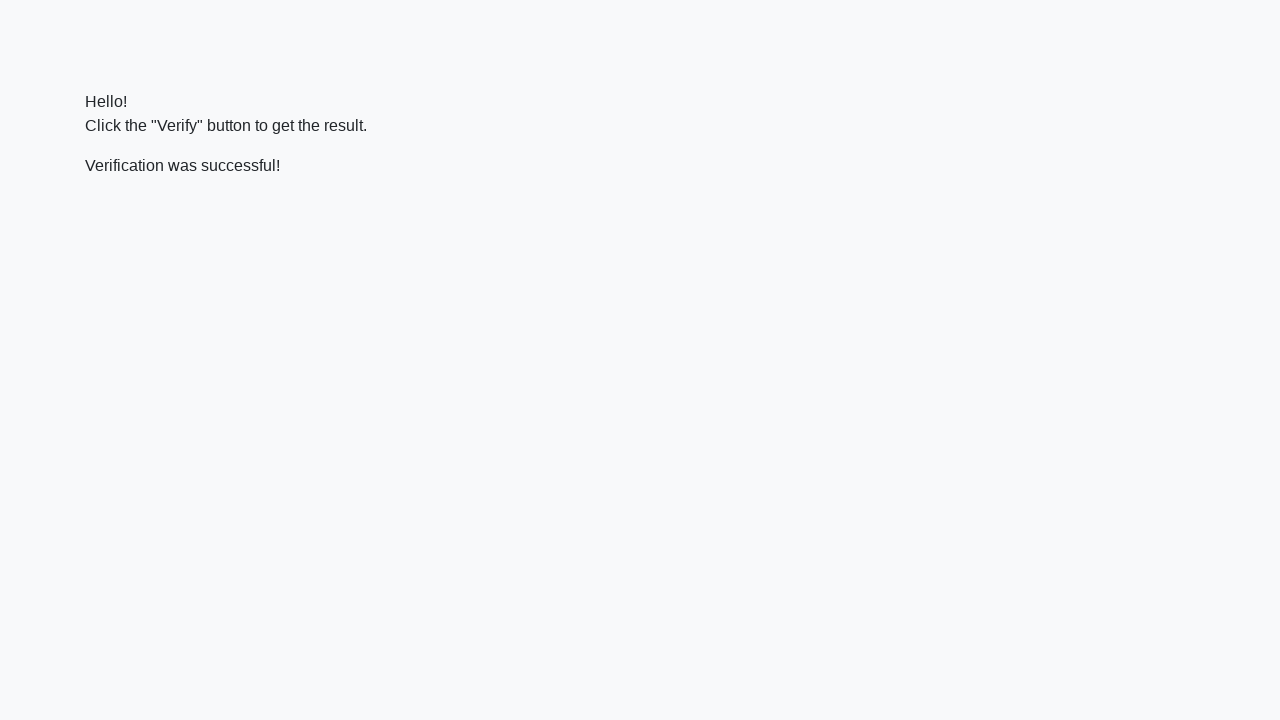

Located the success message element
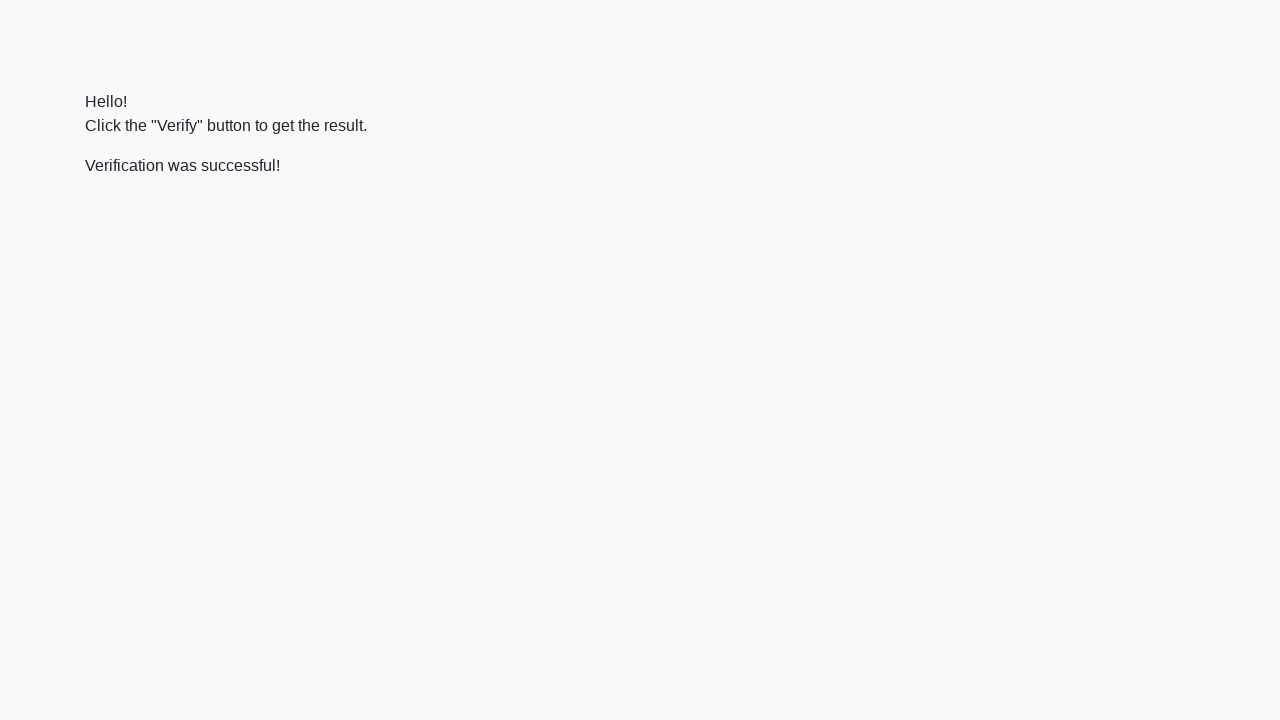

Verified that success message contains 'successful'
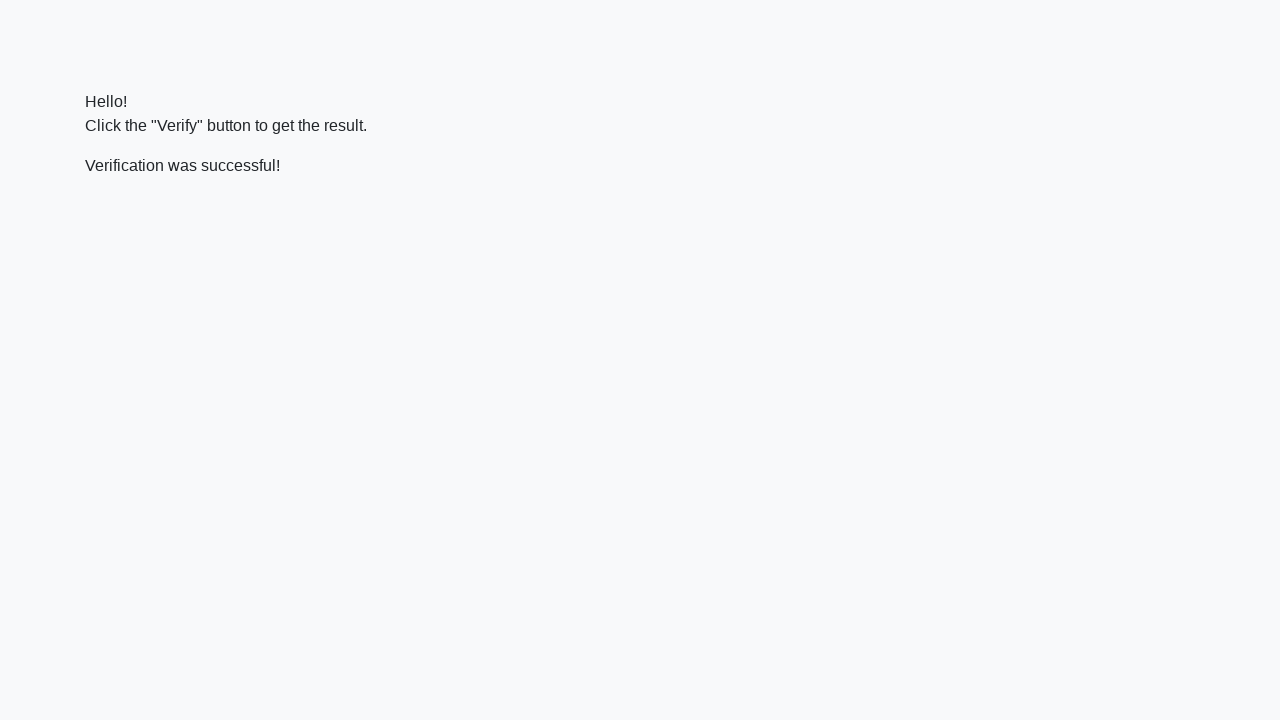

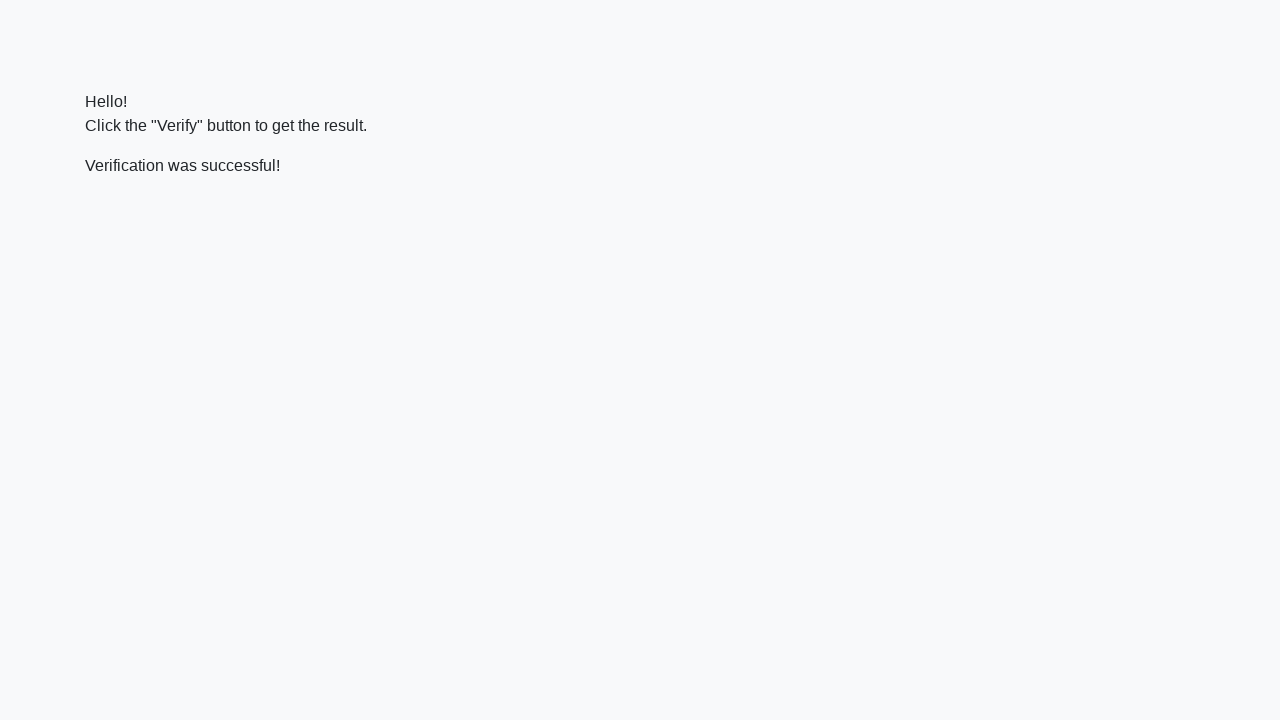